Tests a todo application by clicking three checkbox items in sequence

Starting URL: https://lambdatest.github.io/sample-todo-app/

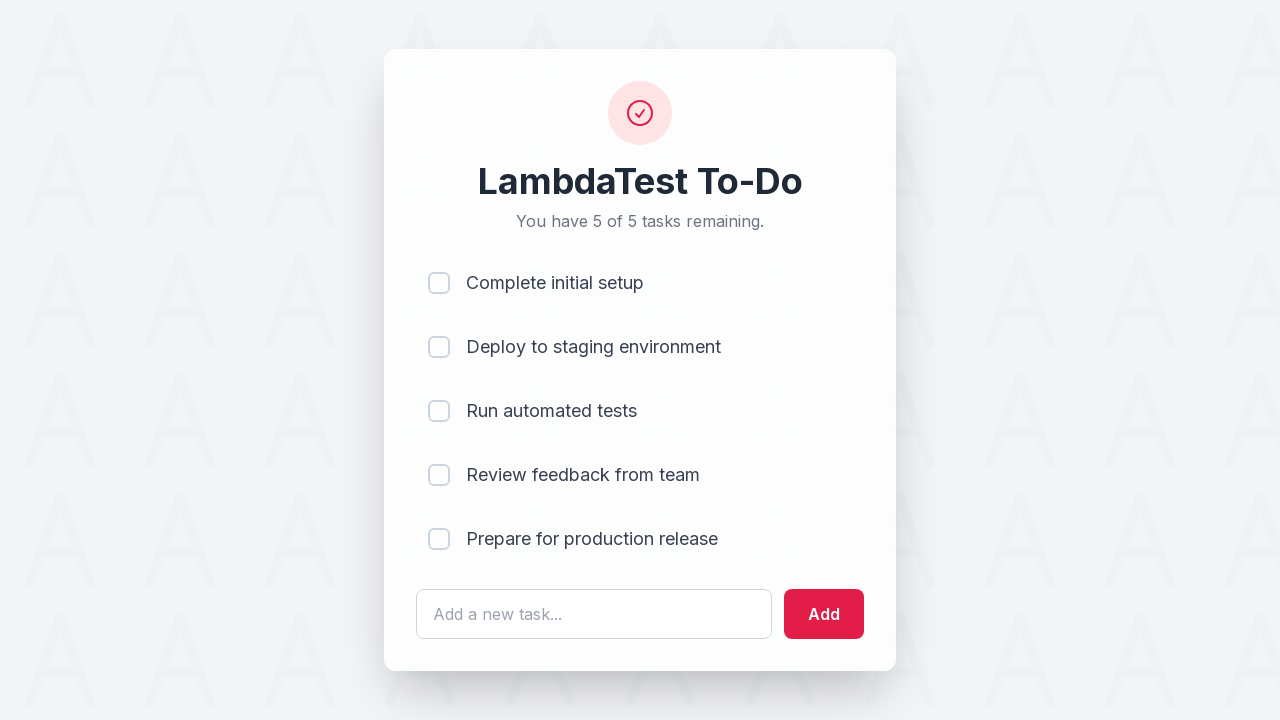

Clicked first checkbox (li1) at (439, 283) on input[name='li1']
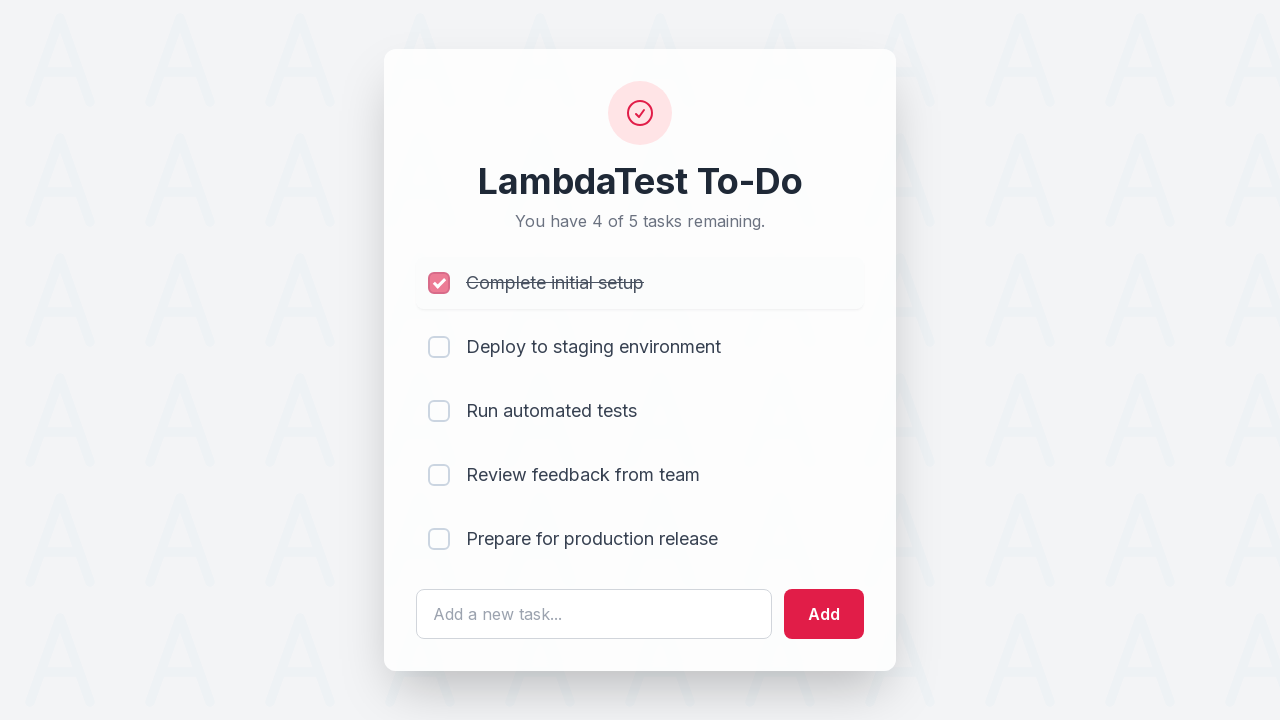

Clicked second checkbox (li2) at (439, 347) on input[name='li2']
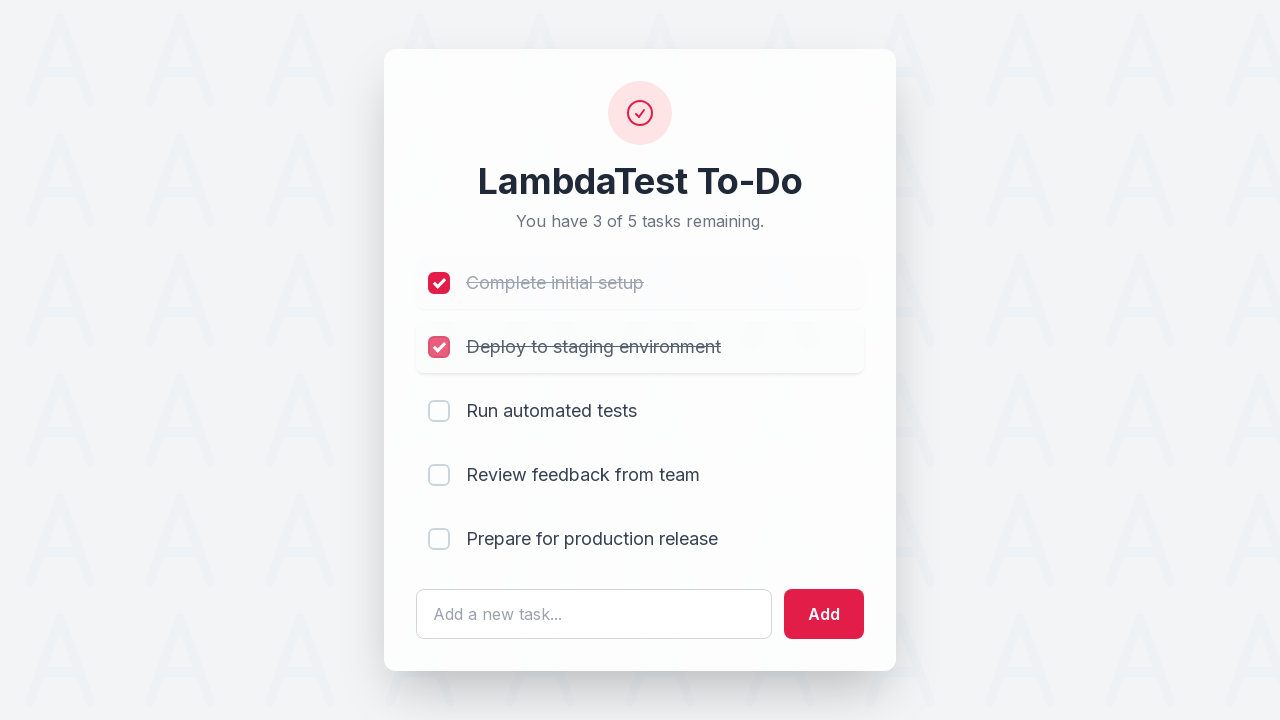

Clicked third checkbox (li3) at (439, 411) on input[name='li3']
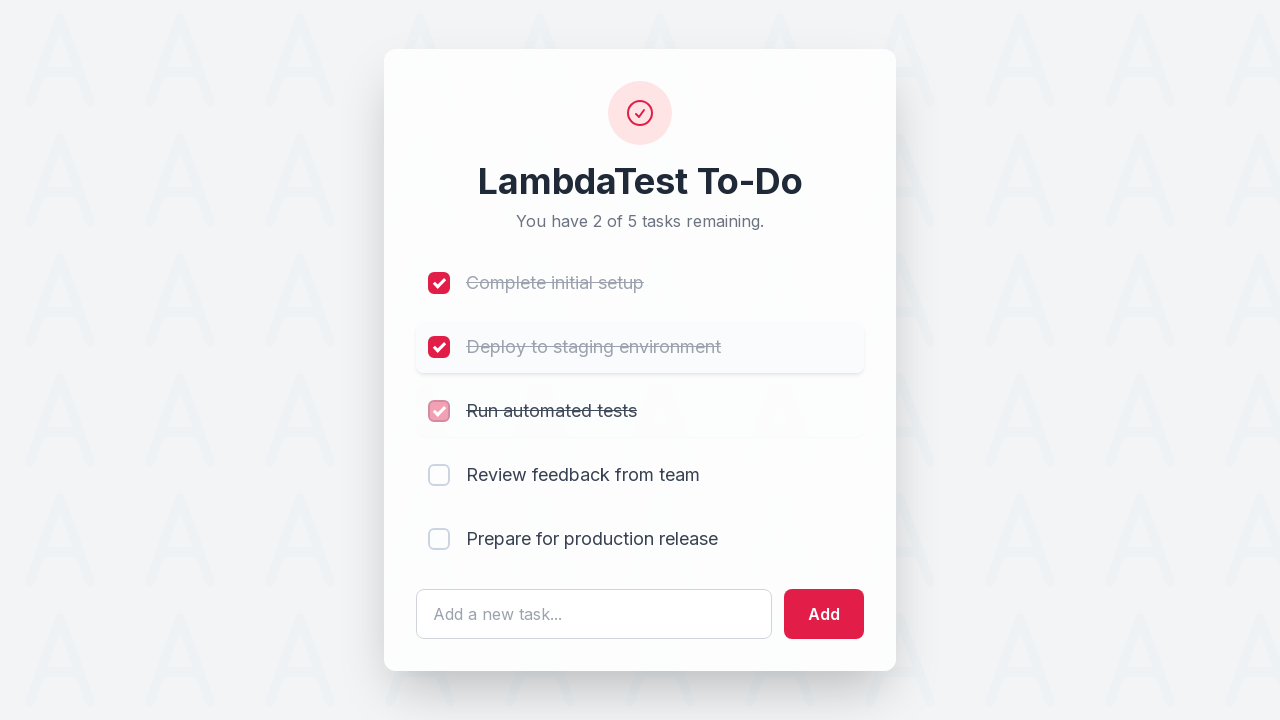

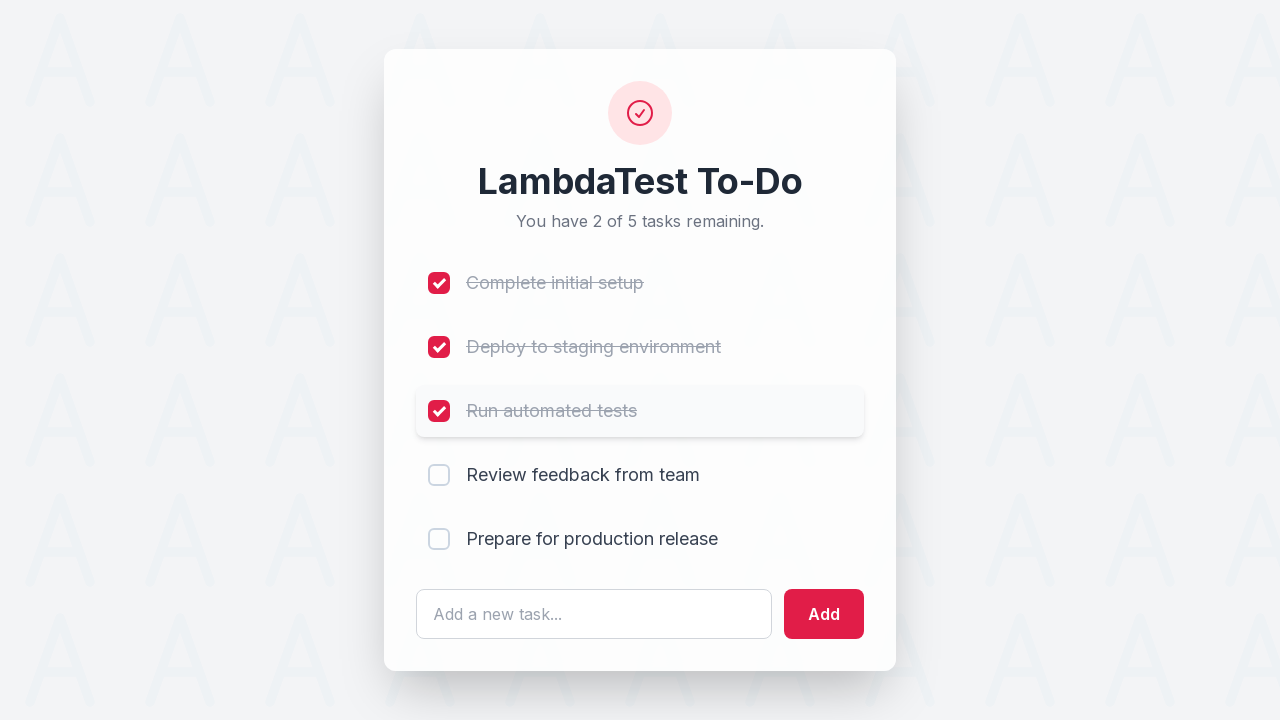